Tests shopping cart functionality by adding a Samsung Galaxy S6 phone to the cart, verifying it was added, then deleting it and confirming the cart is empty.

Starting URL: https://www.demoblaze.com/

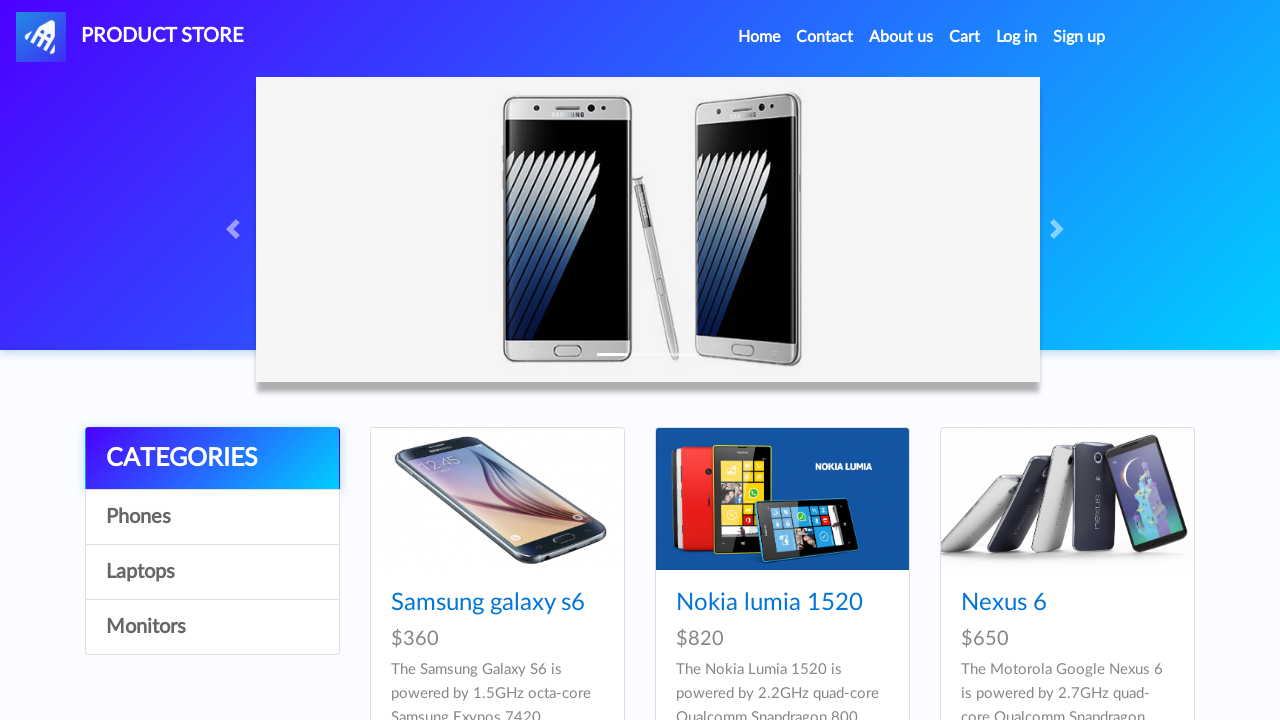

Clicked on Samsung Galaxy S6 product at (488, 603) on text=Samsung galaxy s6
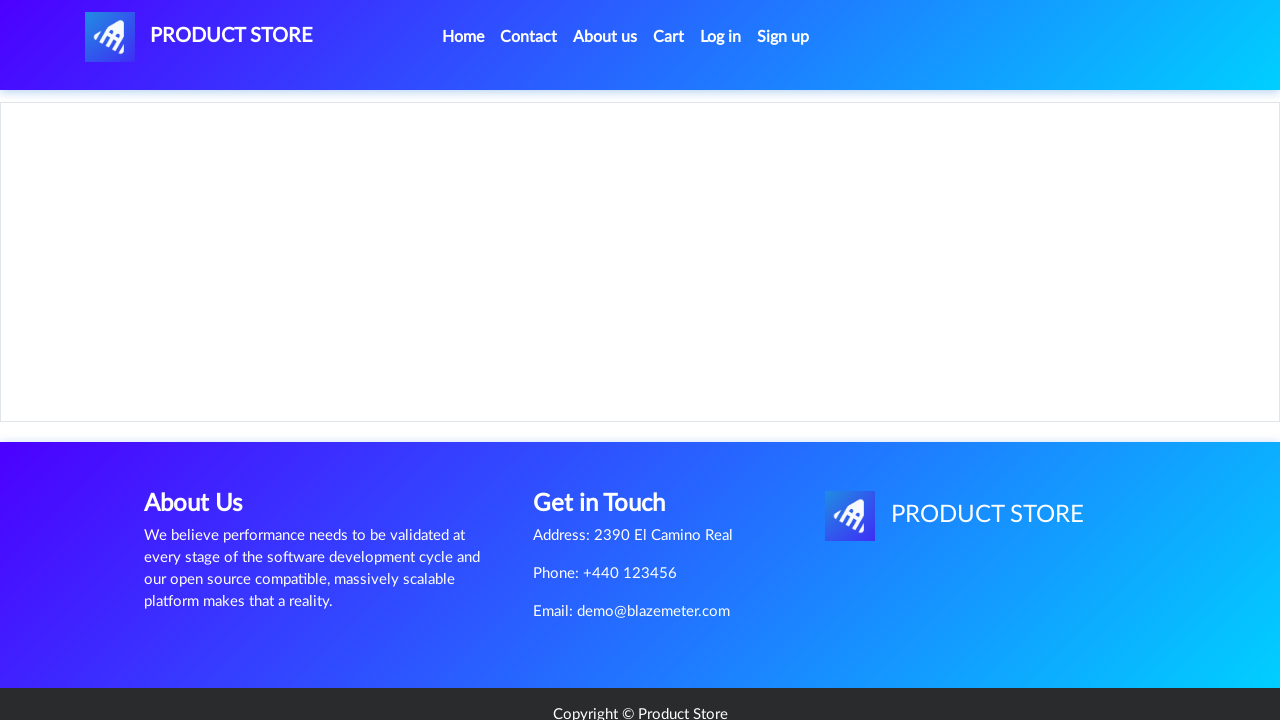

Product page loaded with 'Add to cart' button visible
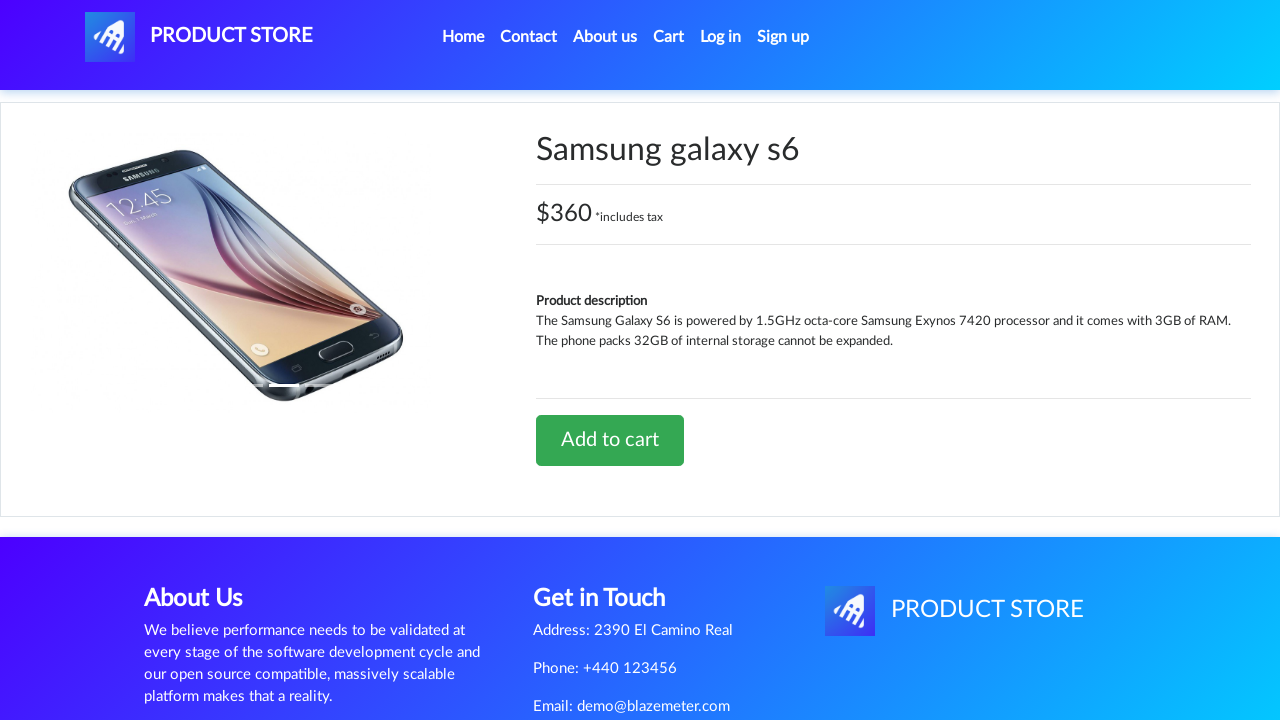

Clicked 'Add to cart' button for Samsung Galaxy S6 at (610, 440) on text=Add to cart
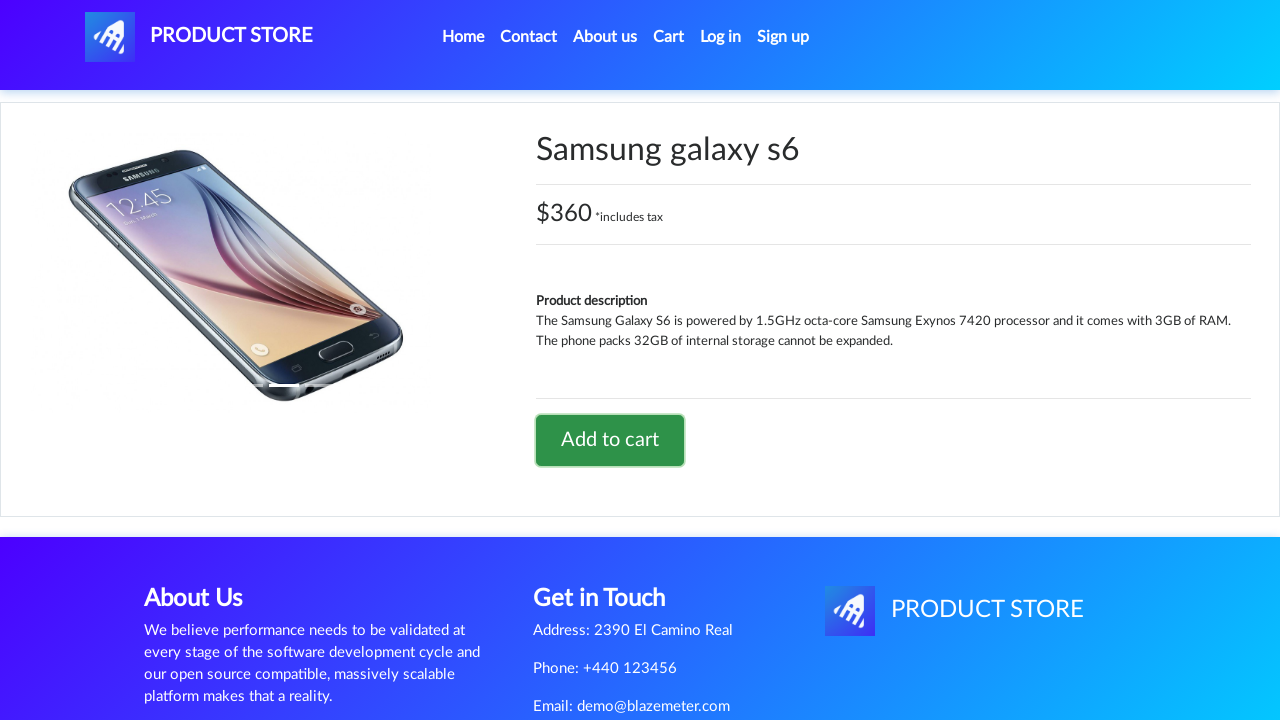

Product added alert dialog accepted and confirmation waited
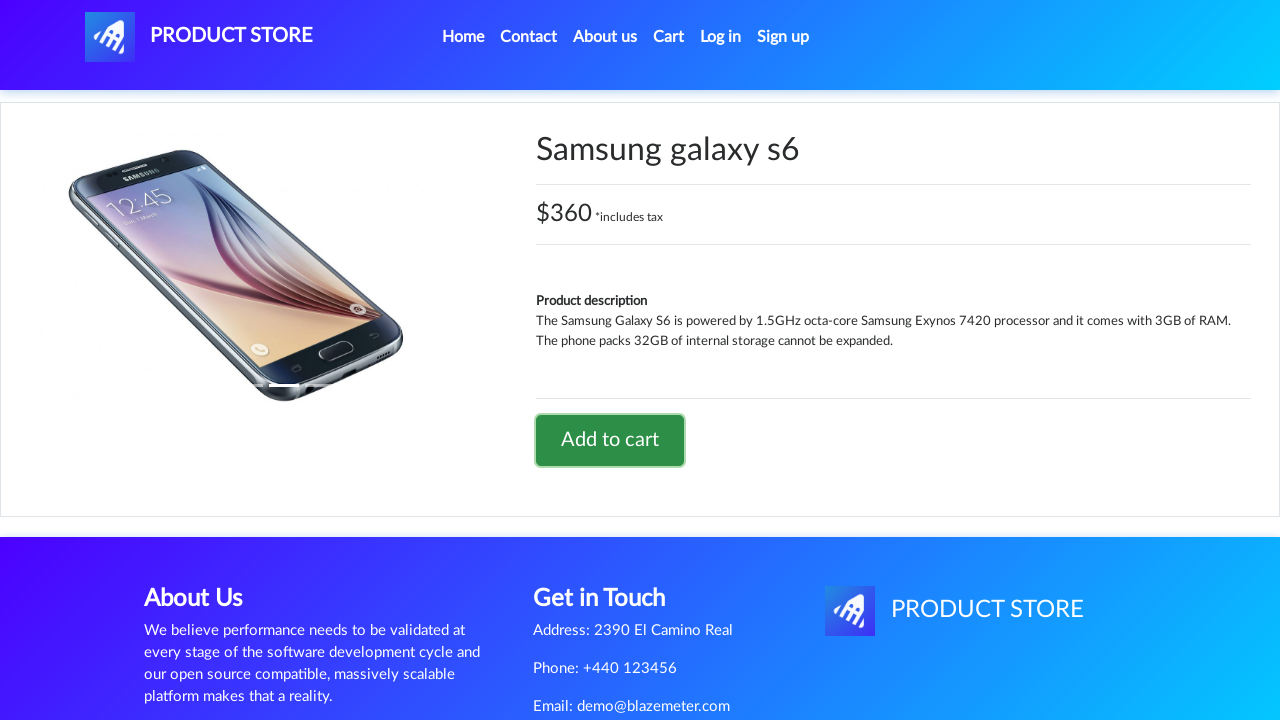

Clicked on Cart link in navbar at (669, 37) on #cartur
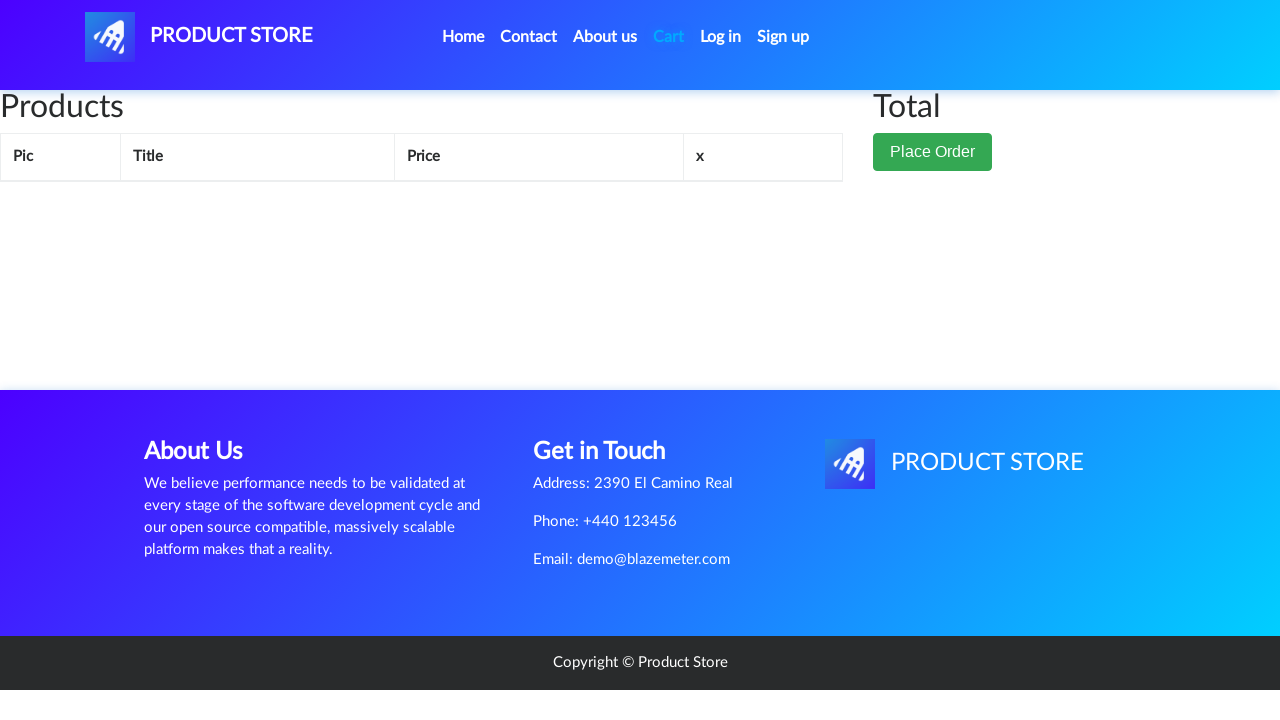

Cart page loaded and Samsung Galaxy S6 product verified in cart
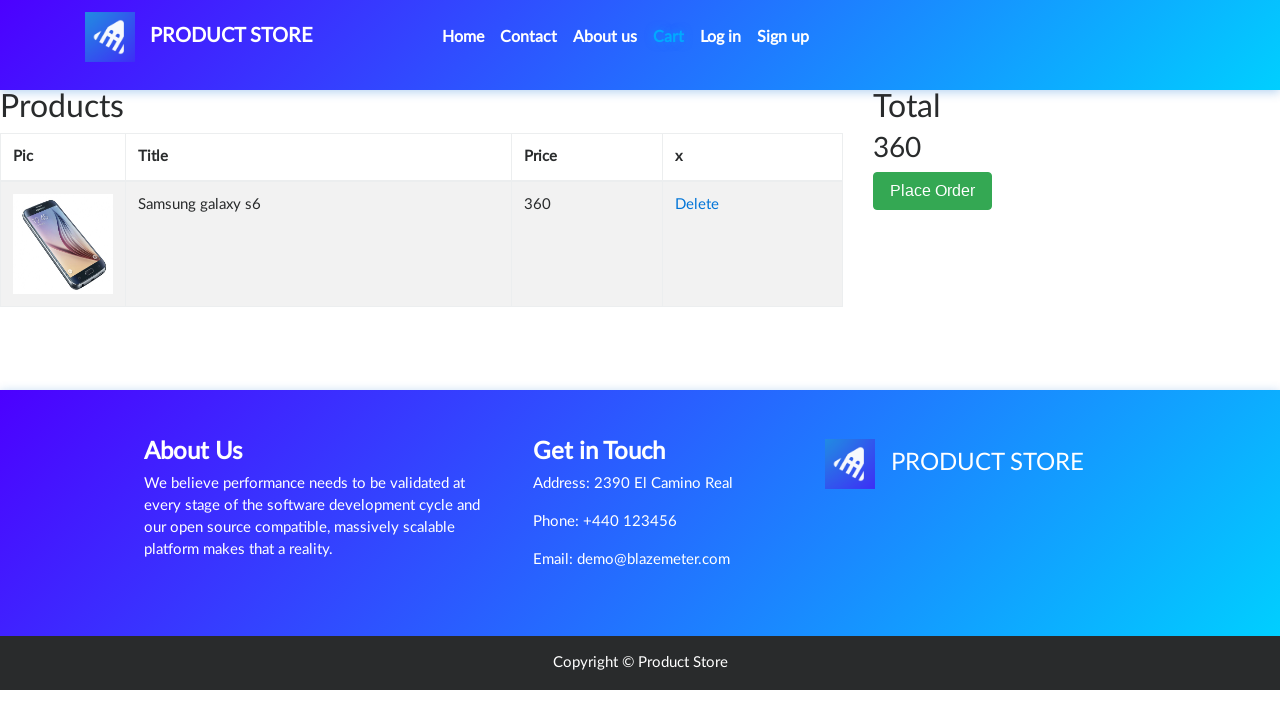

Clicked Delete button to remove Samsung Galaxy S6 from cart at (697, 205) on text=Delete
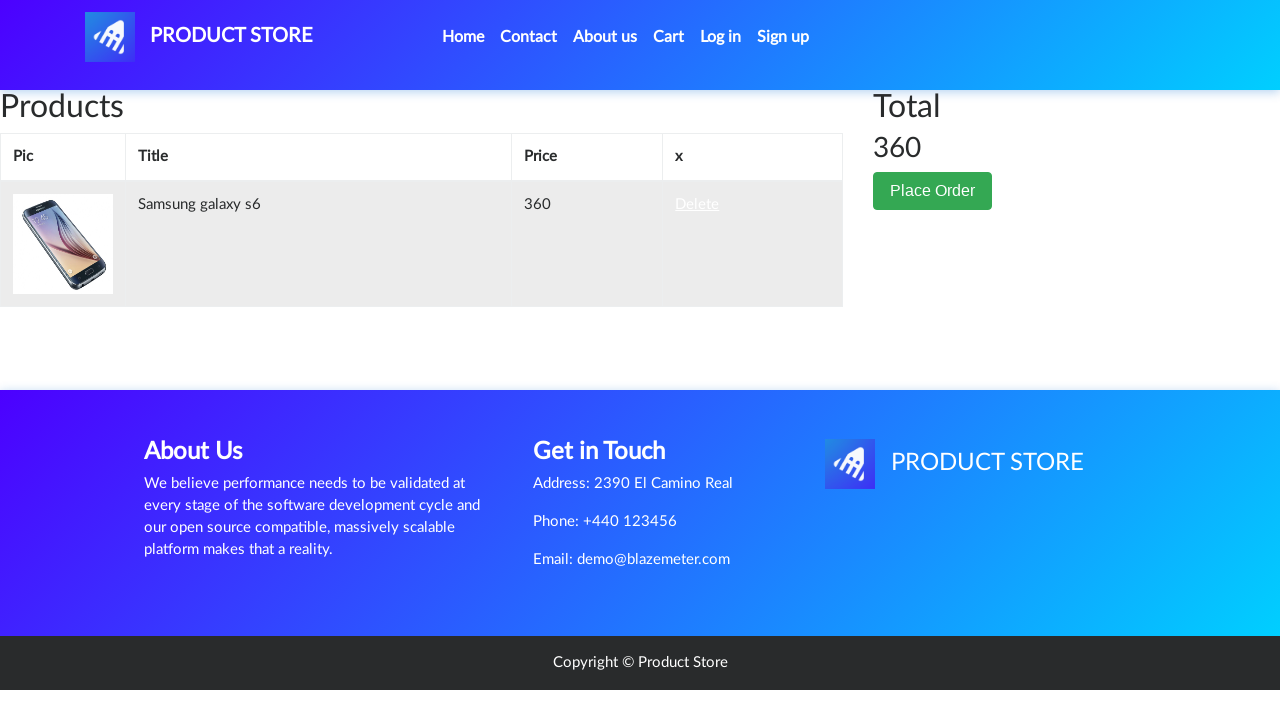

Deletion processing completed
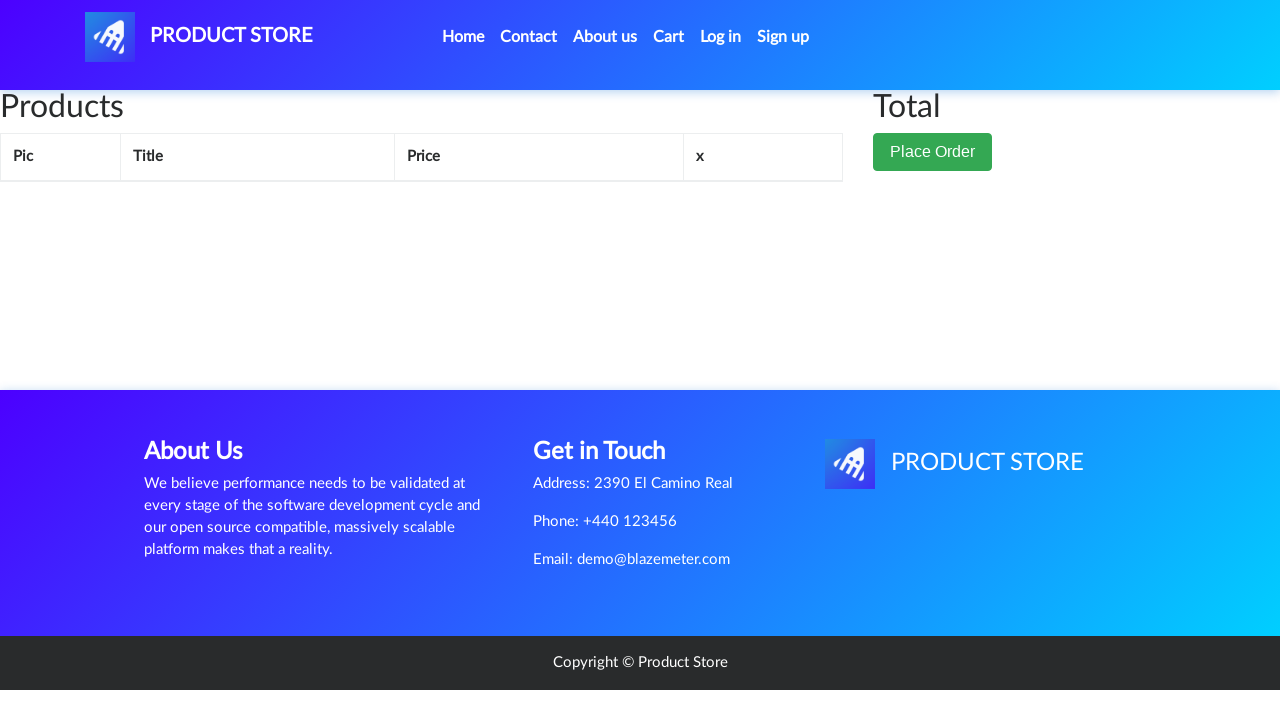

Clicked Cart link again to refresh cart view at (669, 37) on text=Cart
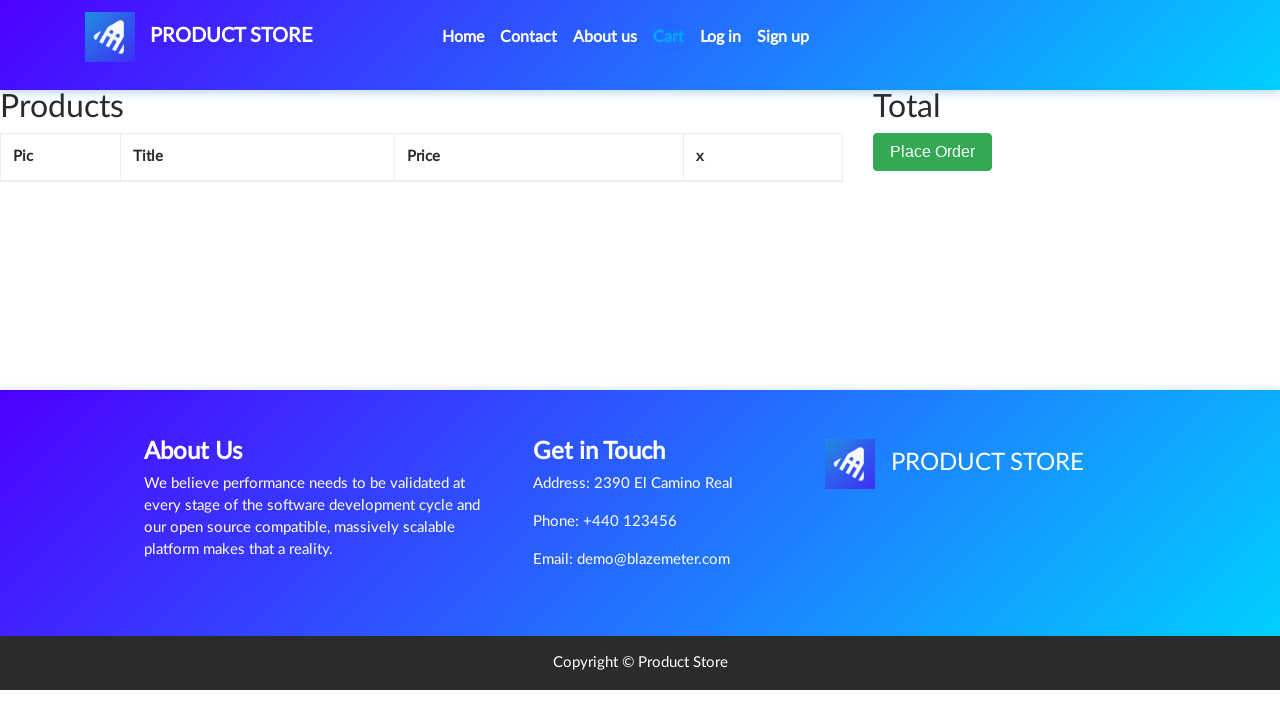

Cart page reloaded and confirmed empty after deletion
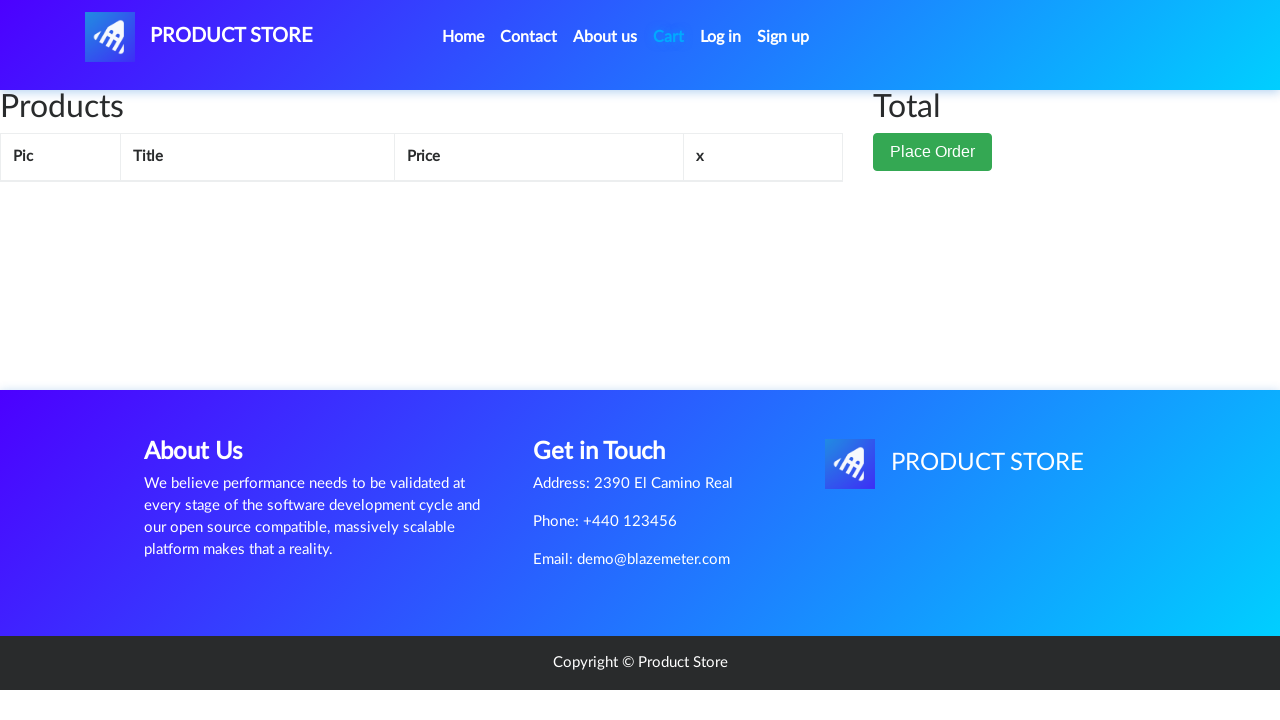

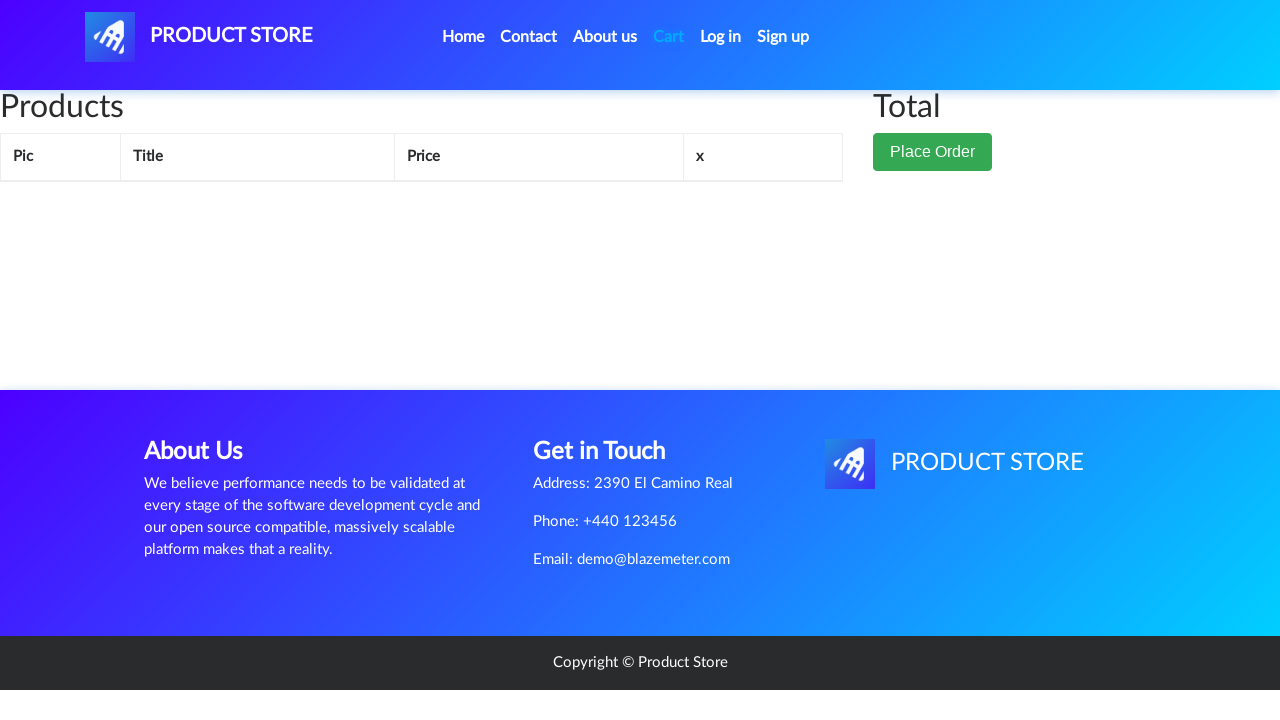